Navigates to RevZilla's FAQ page and verifies that the FAQ content section loads properly

Starting URL: https://www.revzilla.com/faq

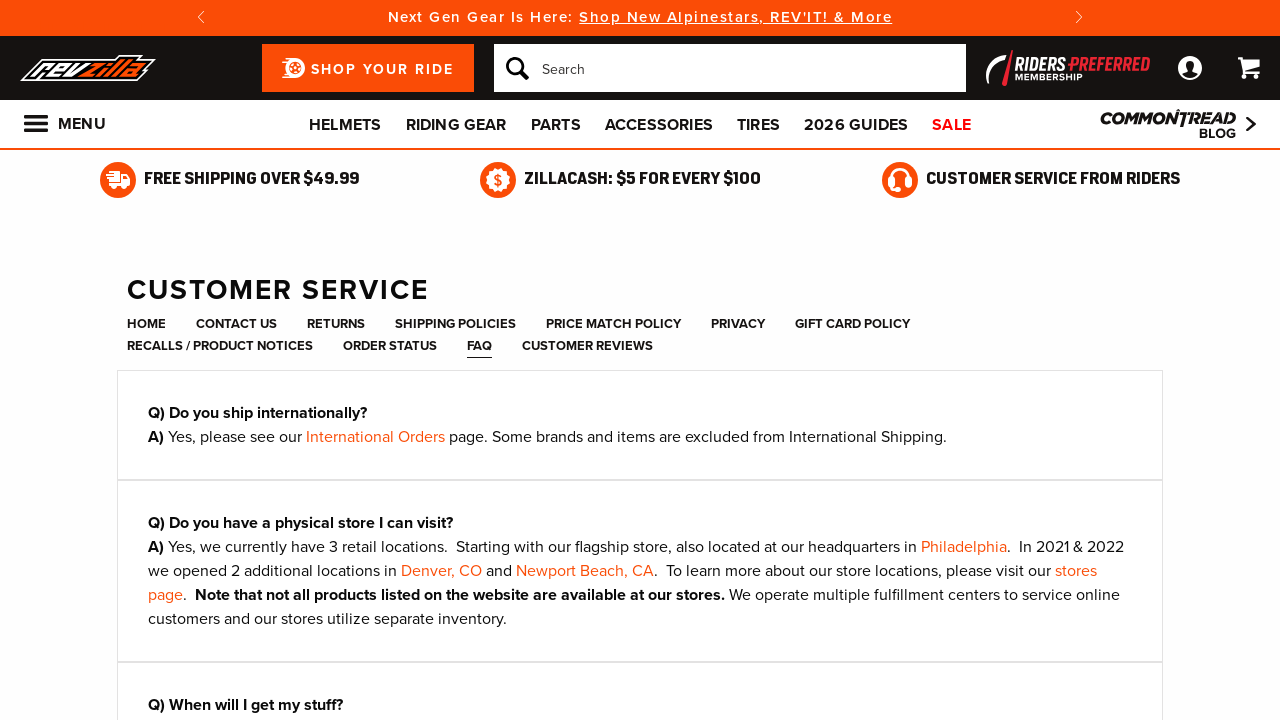

Waited for main FAQ content section to load
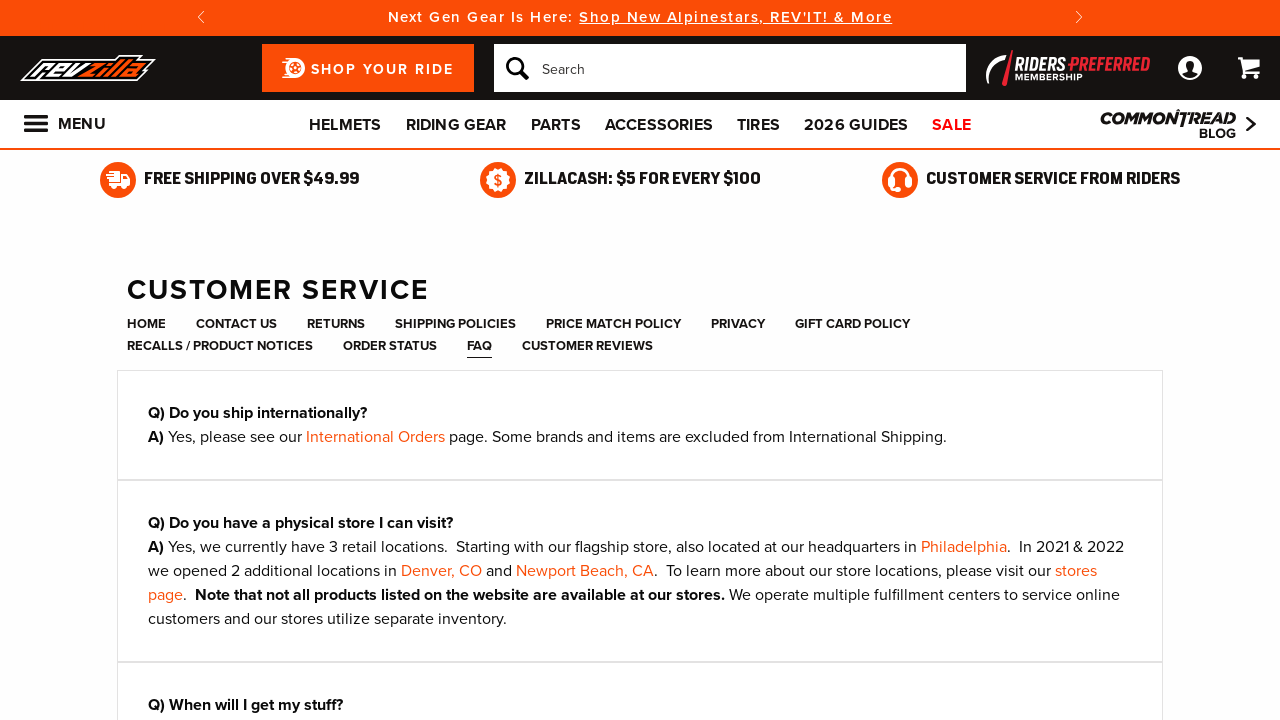

Verified FAQ content container is present
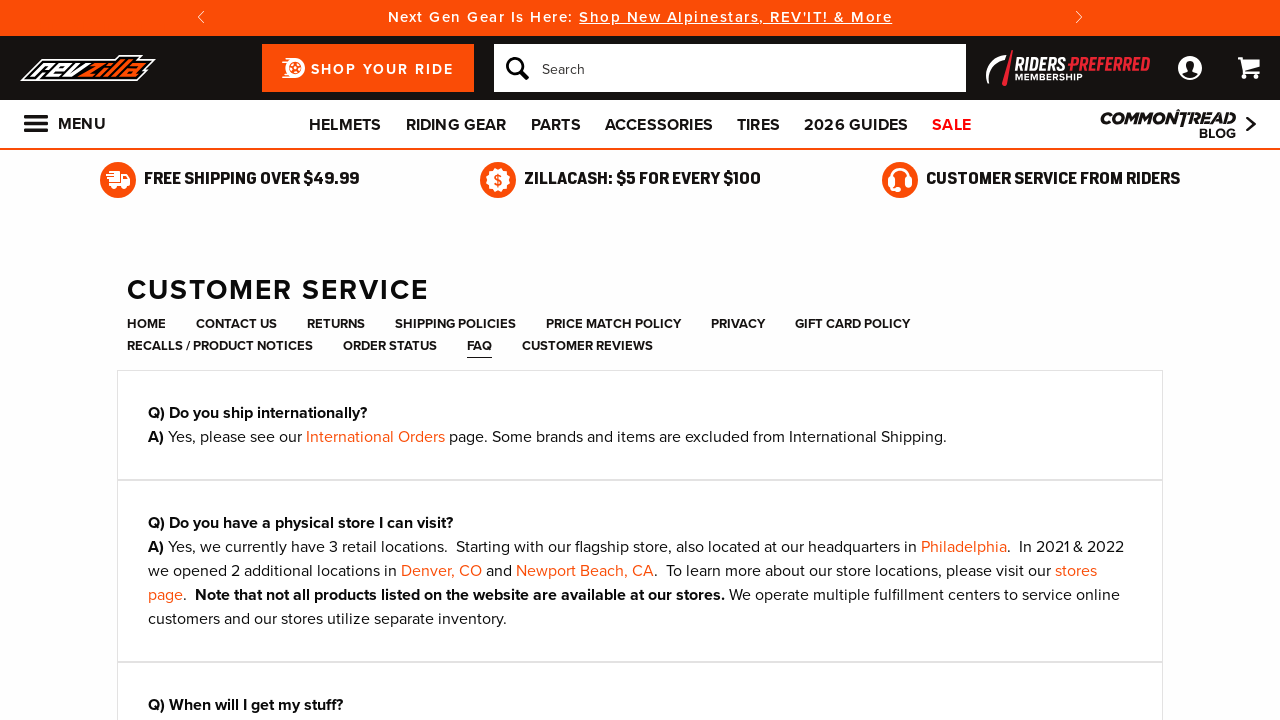

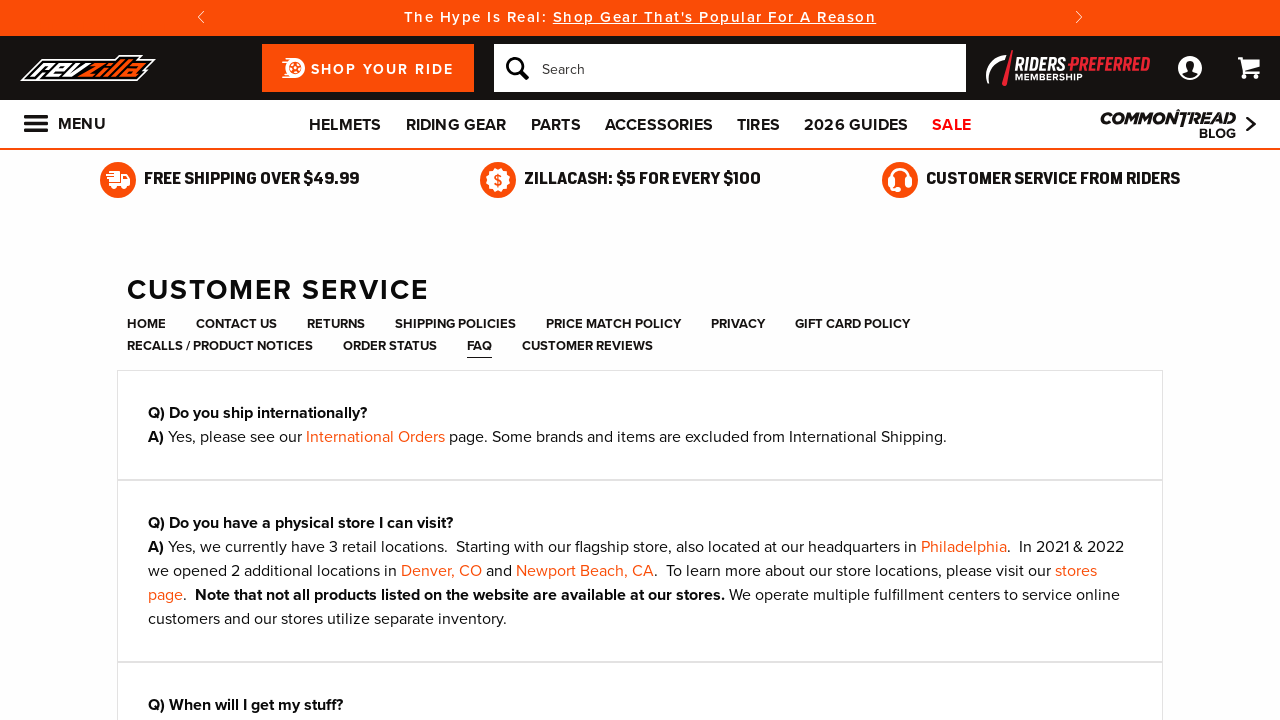